Tests the text box form on demoqa.com by filling in the Full Name field and submitting the form

Starting URL: https://demoqa.com/text-box

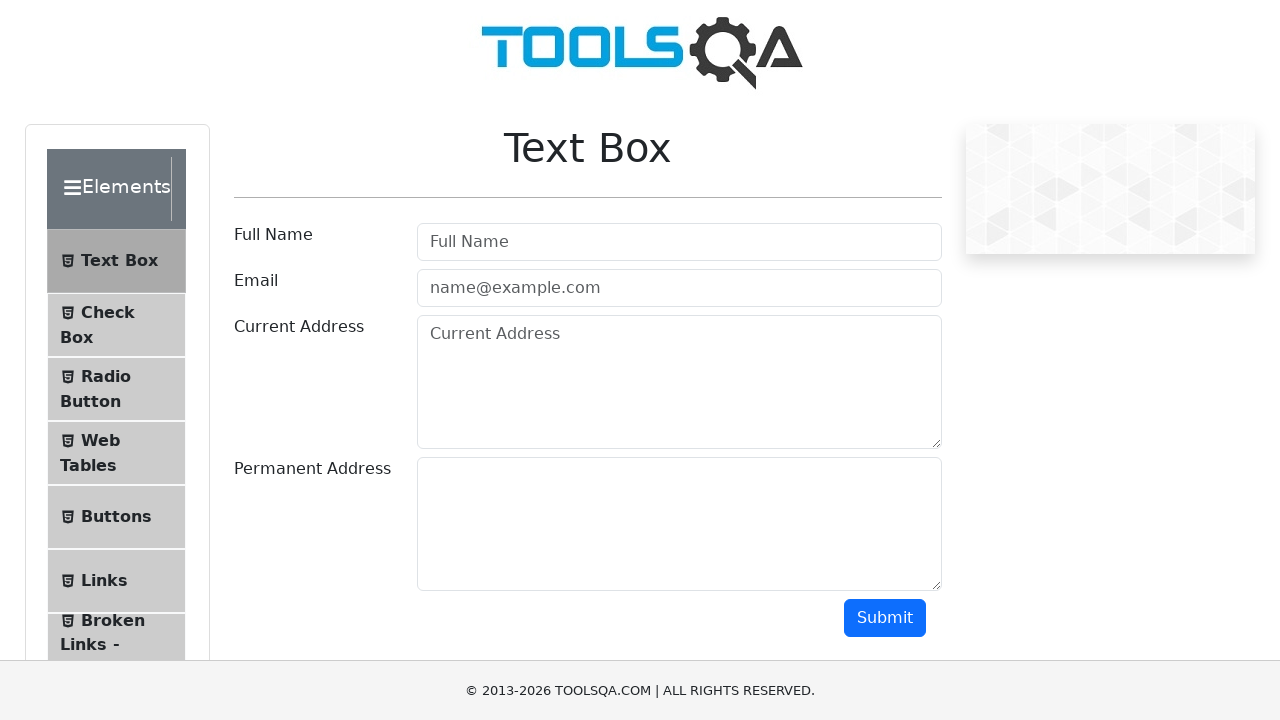

Full Name input field is visible
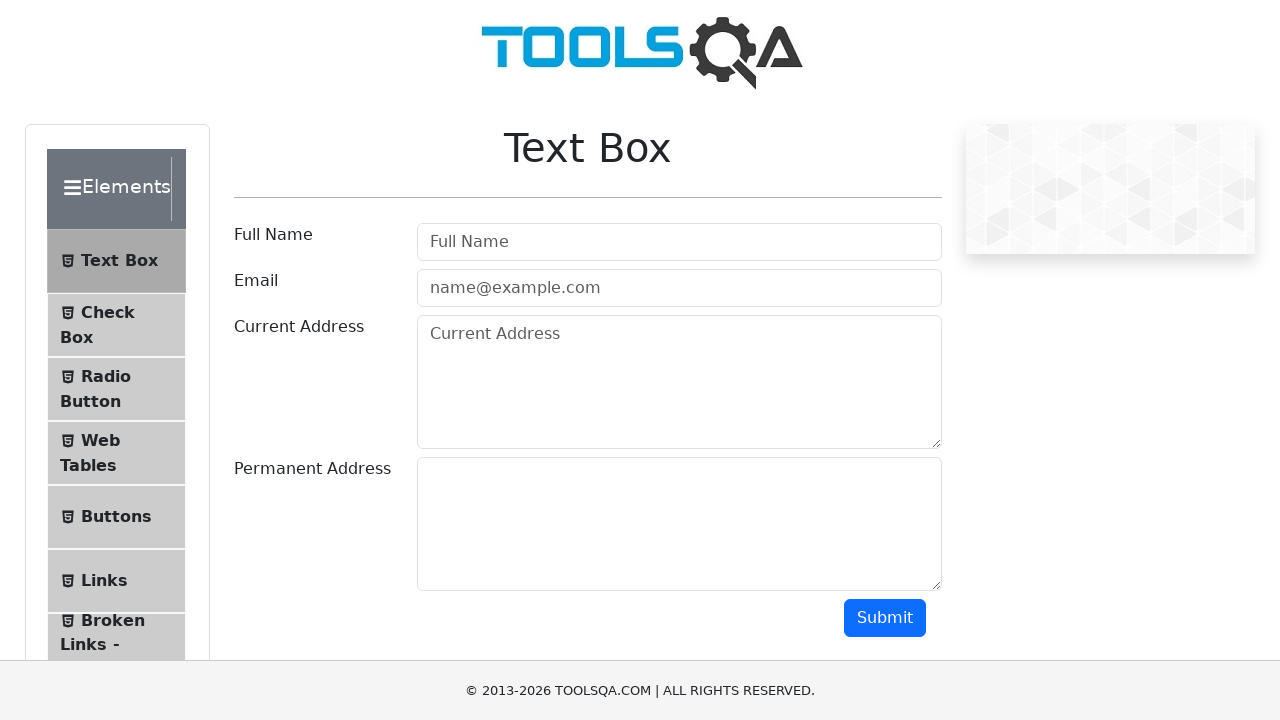

Filled Full Name field with 'Marcus Thompson' on #userName
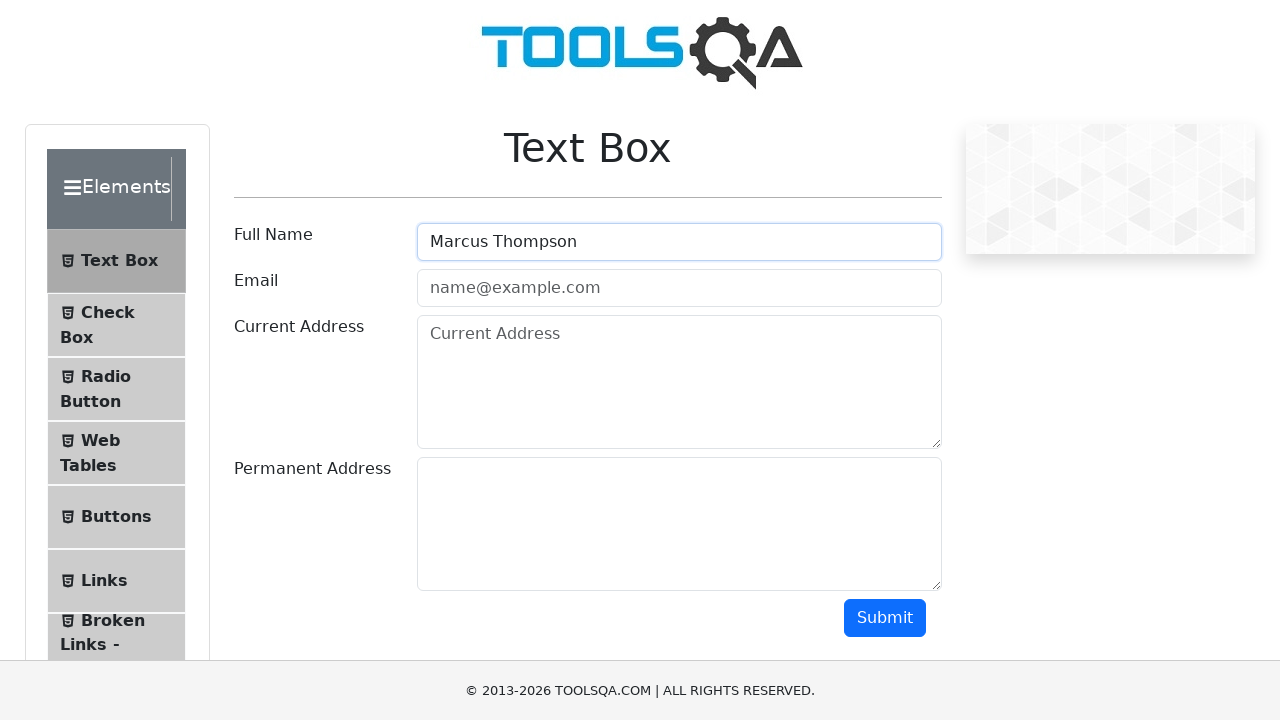

Clicked Submit button to submit the form at (885, 618) on xpath=//button[text()='Submit']
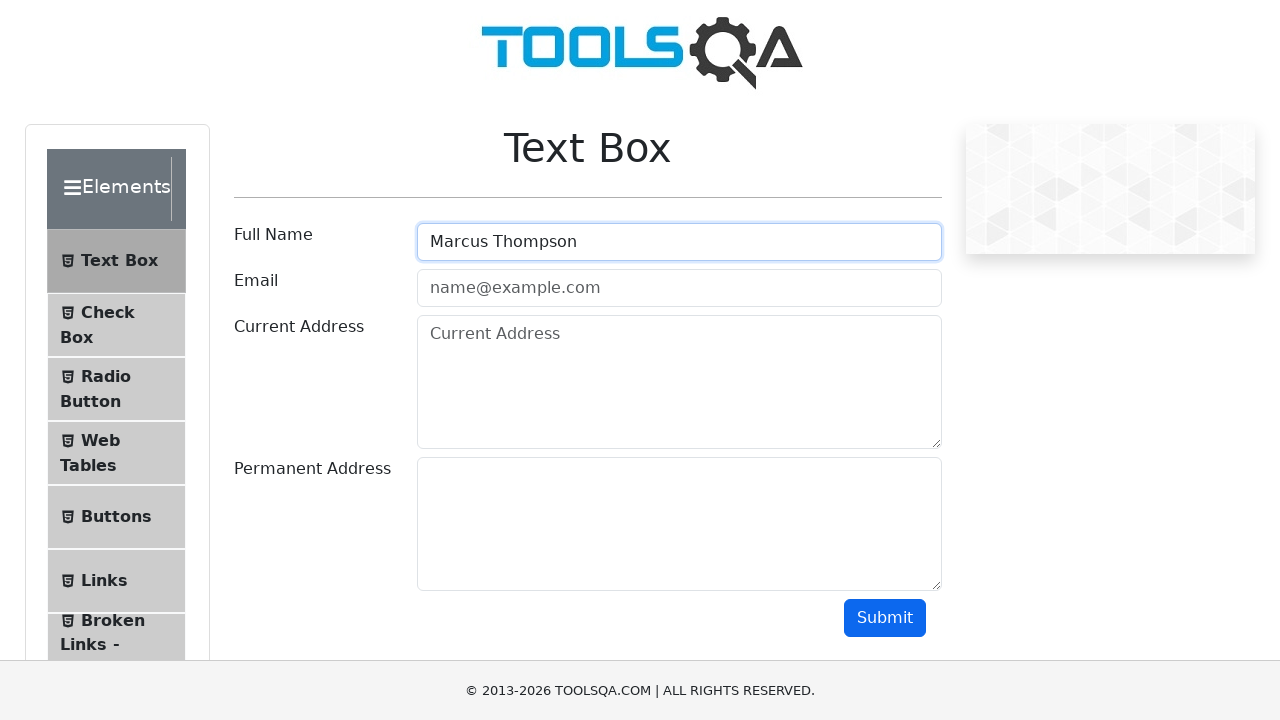

Form submission completed and output section is visible
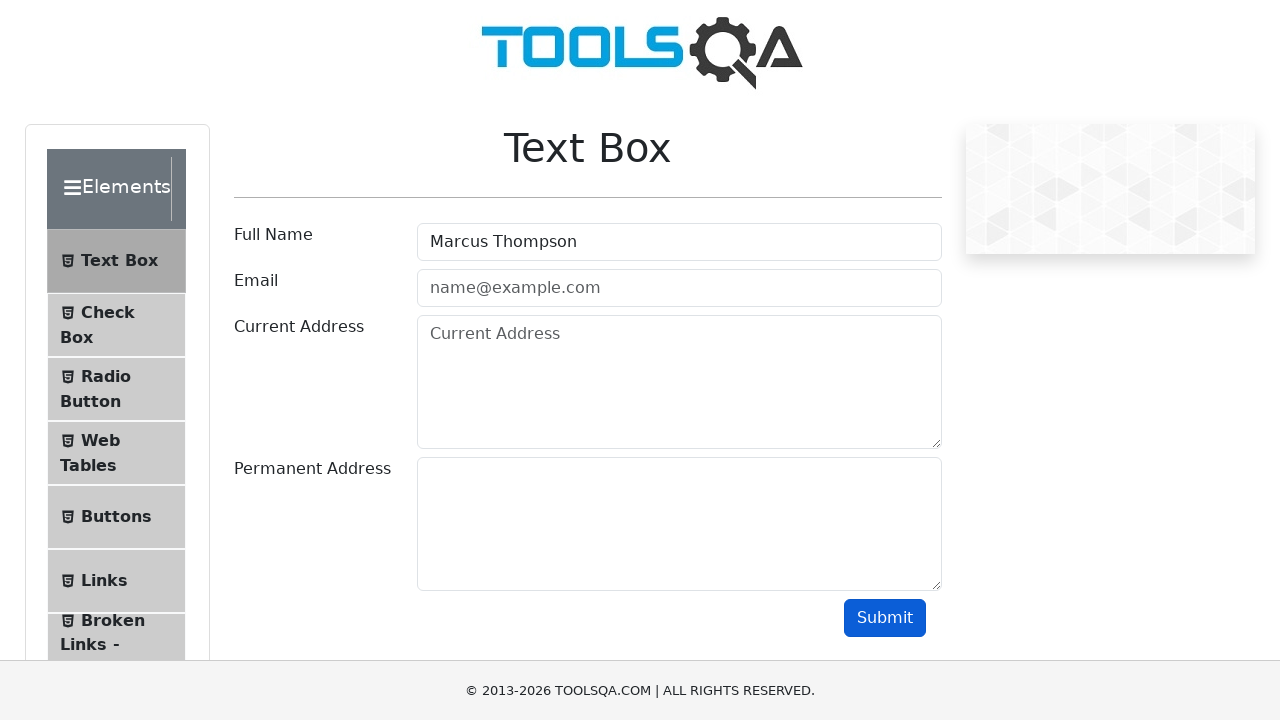

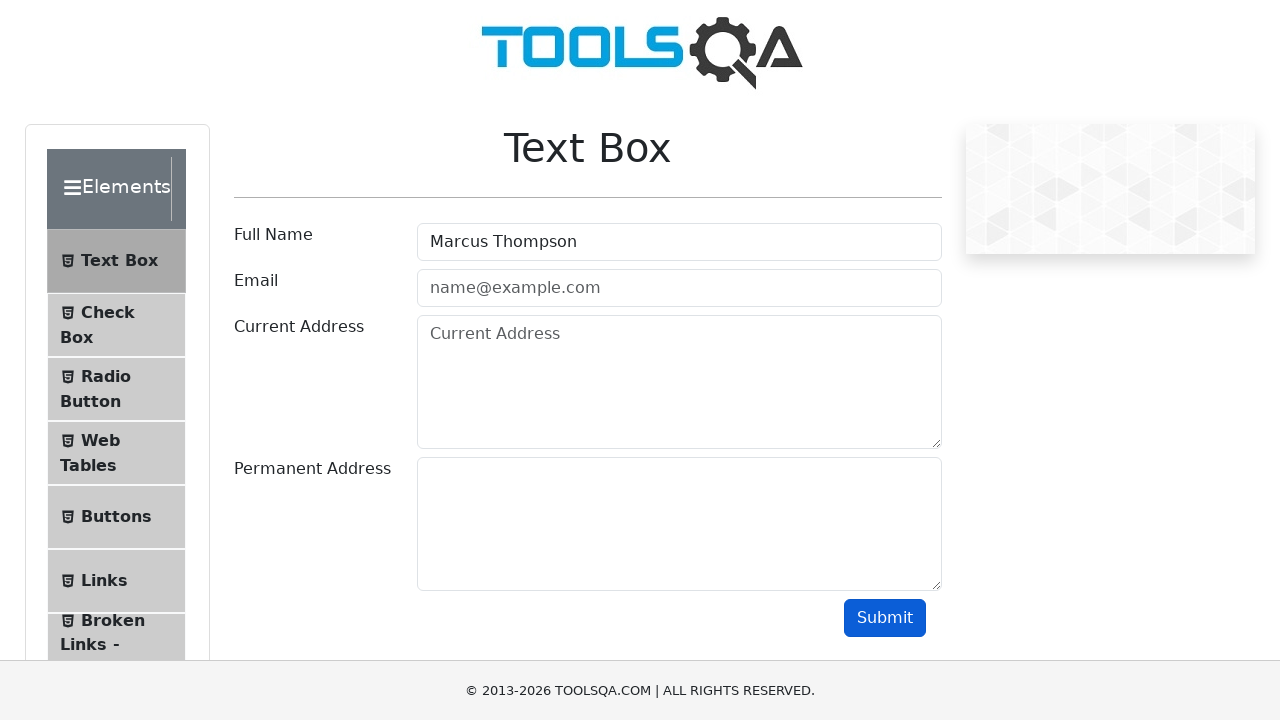